Tests dismissing a JavaScript confirm dialog and verifying the cancel result

Starting URL: https://automationfc.github.io/basic-form/index.html

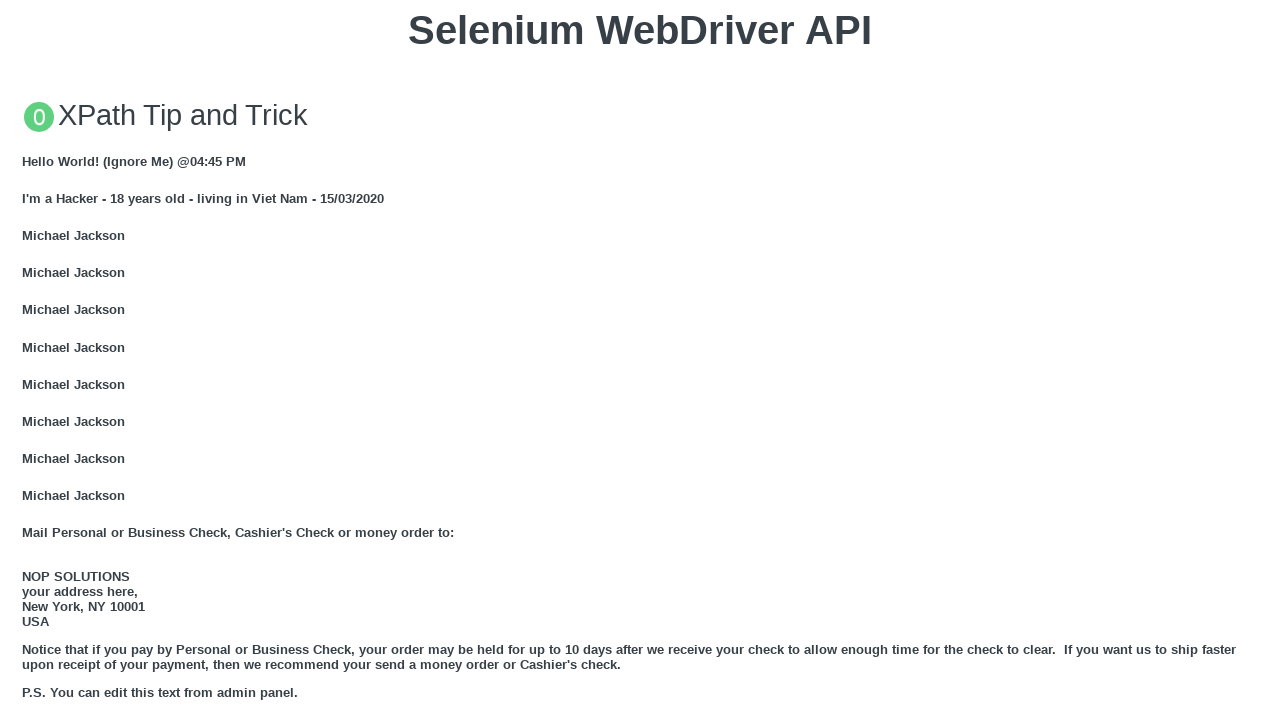

Set up dialog handler to dismiss confirm dialogs
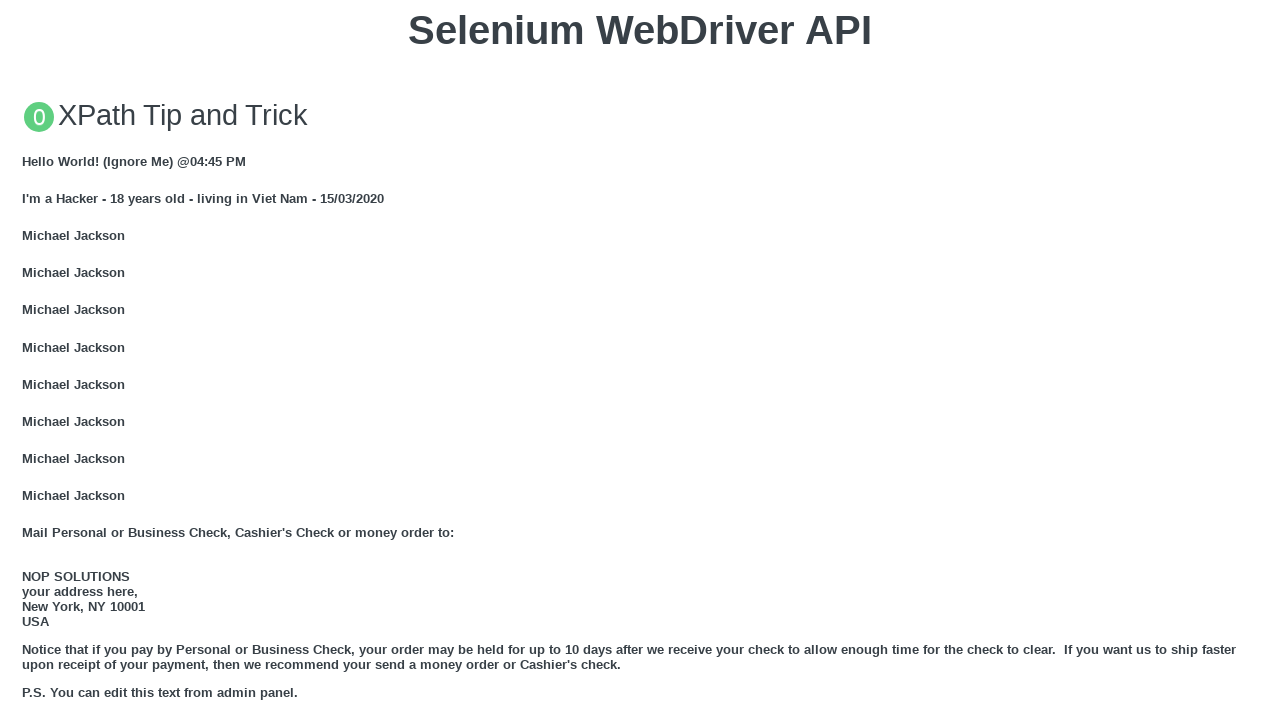

Clicked 'Click for JS Confirm' button to trigger confirm dialog at (640, 360) on xpath=//button[contains(text(),'Click for JS Confirm')]
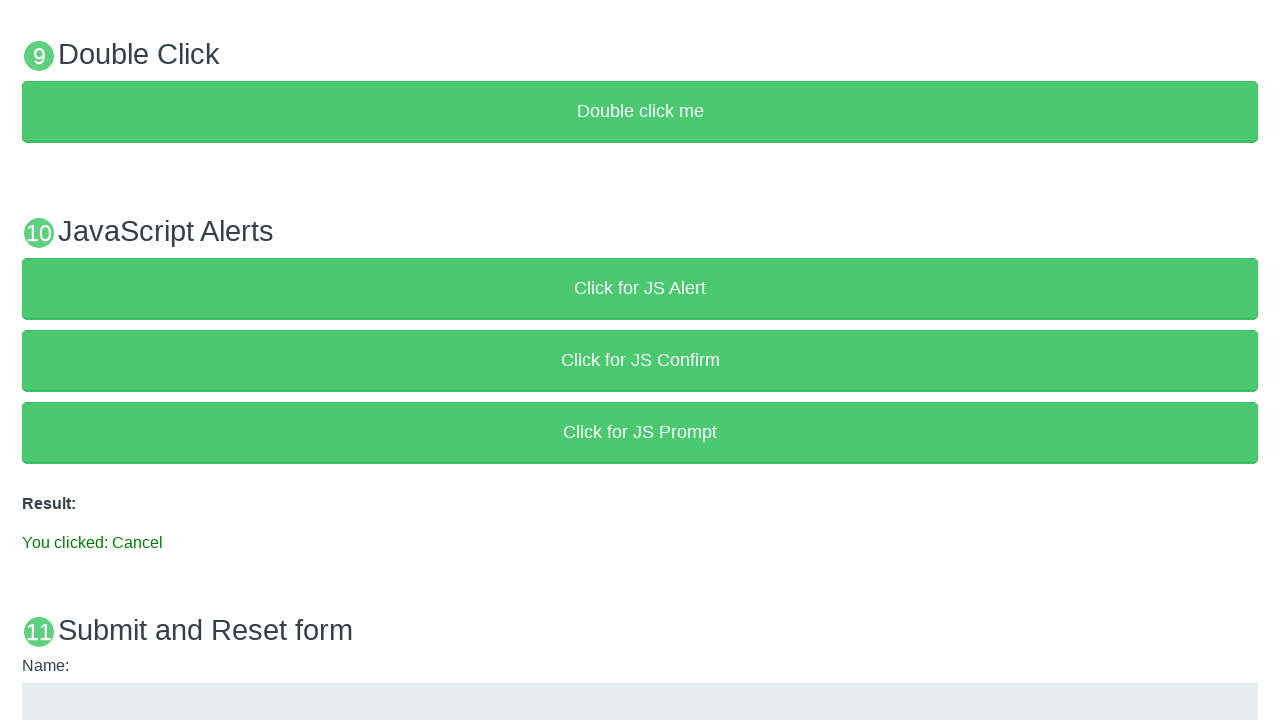

Verified confirm dialog was dismissed and 'You clicked: Cancel' result appeared
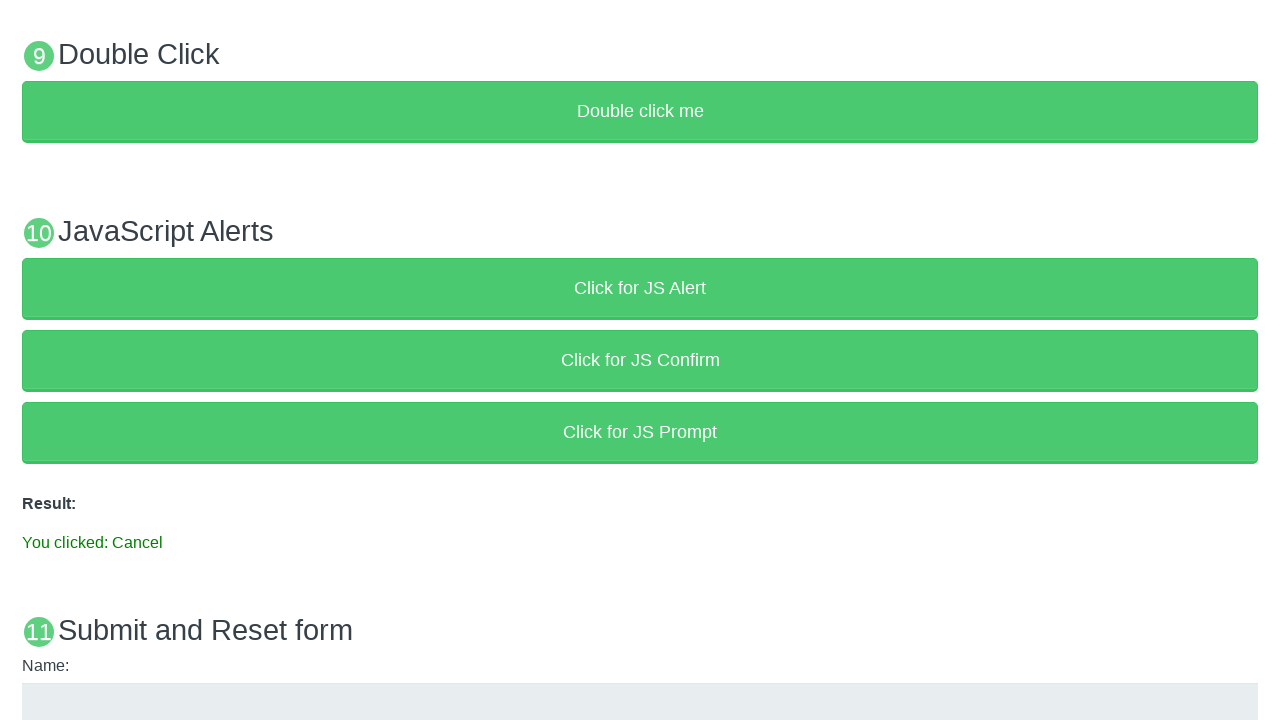

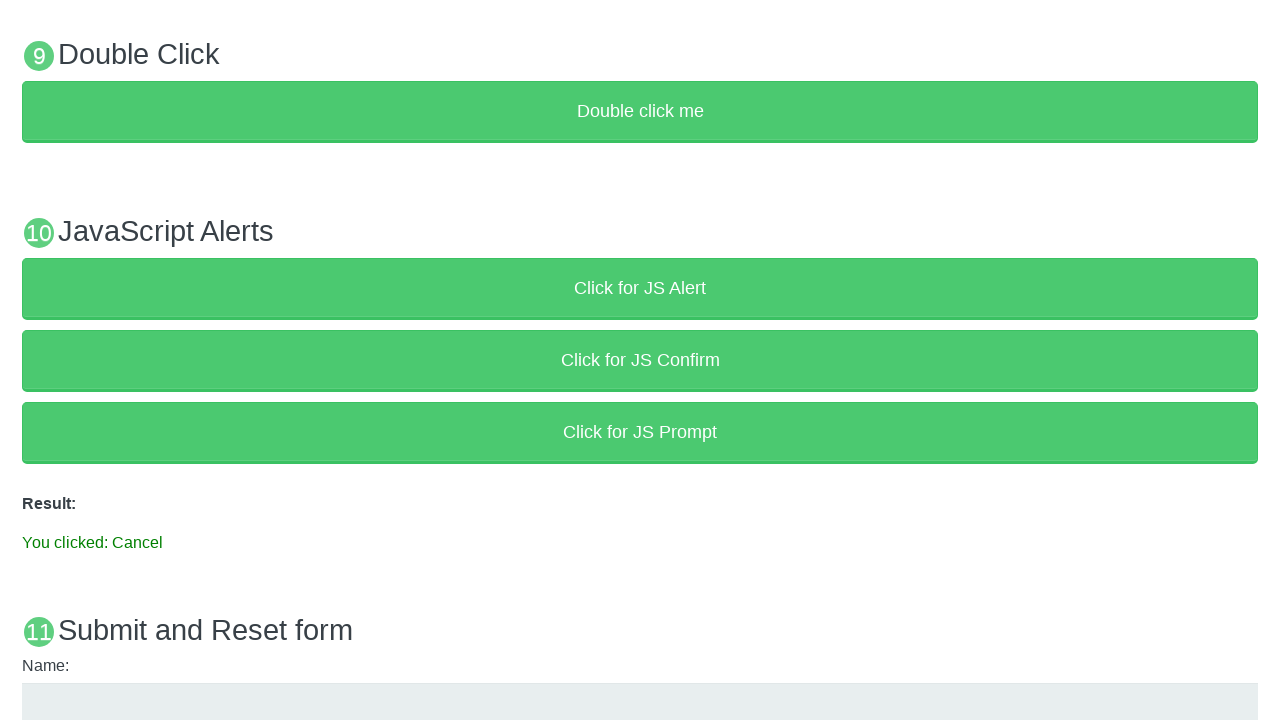